Tests dynamic controls by checking a checkbox, removing it, then adding it back and verifying the success message appears

Starting URL: https://the-internet.herokuapp.com/

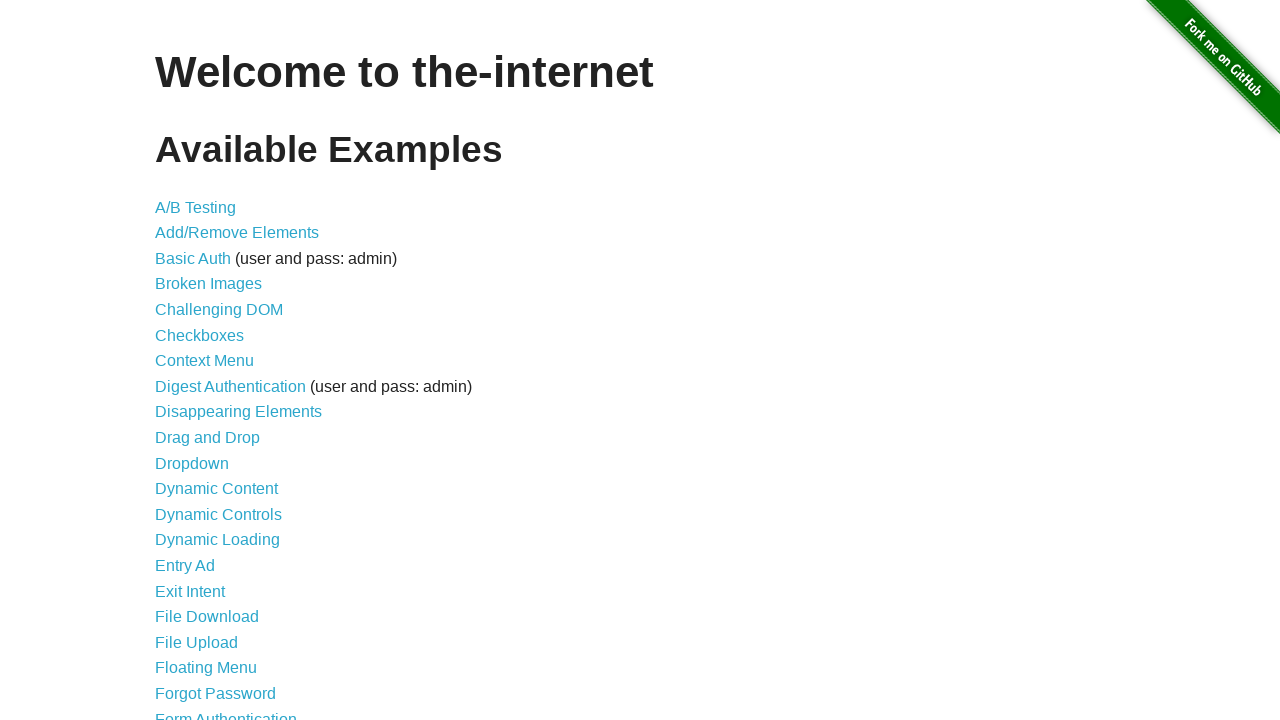

Clicked on Dynamic Controls link at (218, 514) on a:has-text('Dynamic Controls')
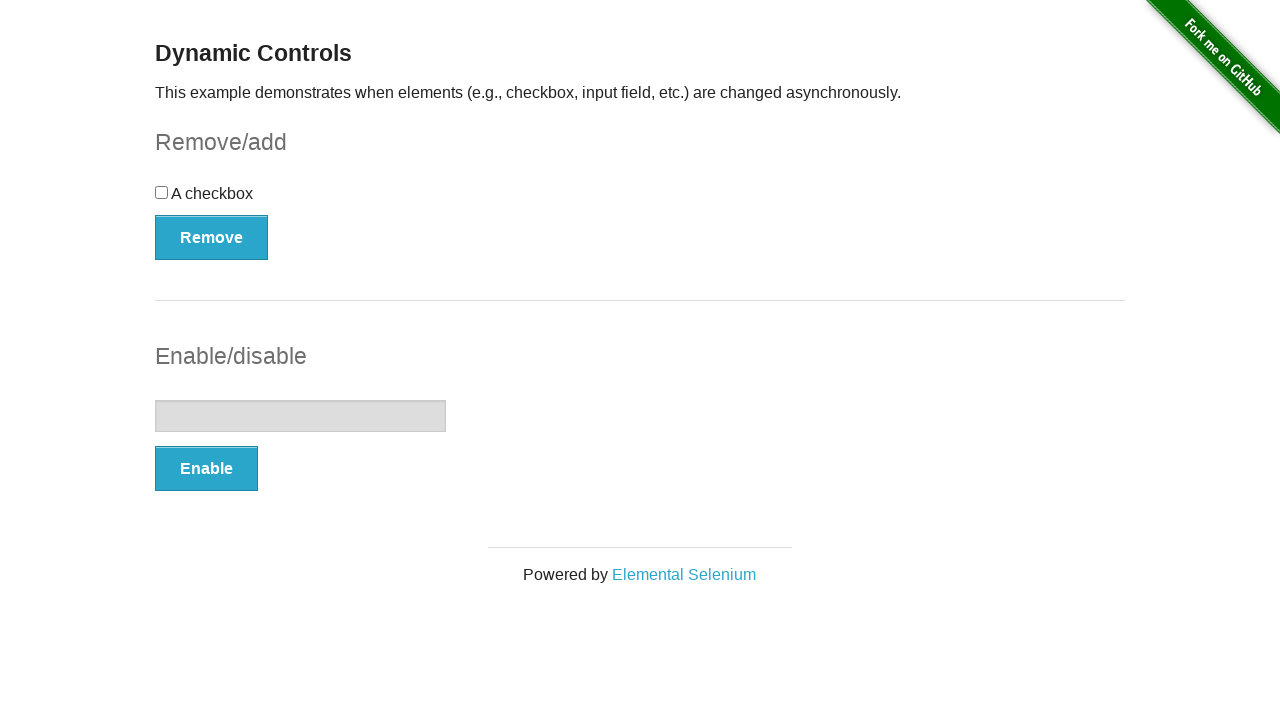

Checked the checkbox at (162, 192) on input[type='checkbox']
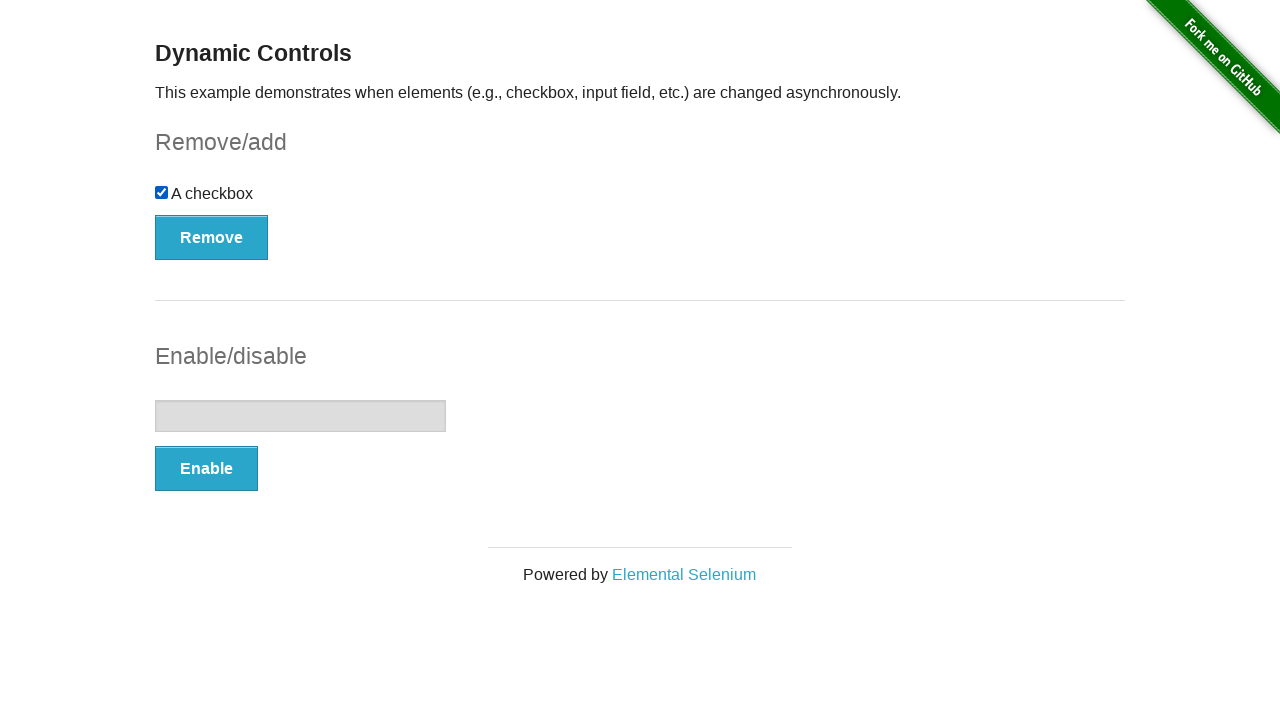

Clicked the Remove button at (212, 237) on button[type='button']
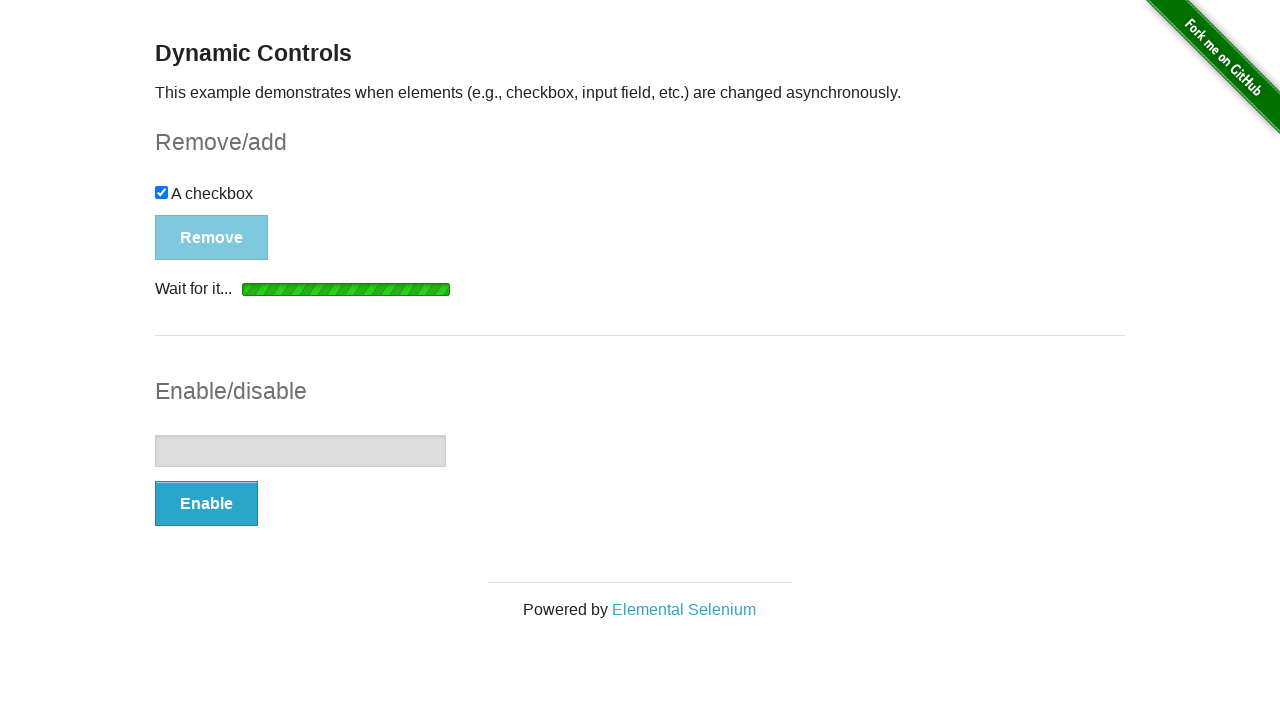

Waited for Add button to become visible
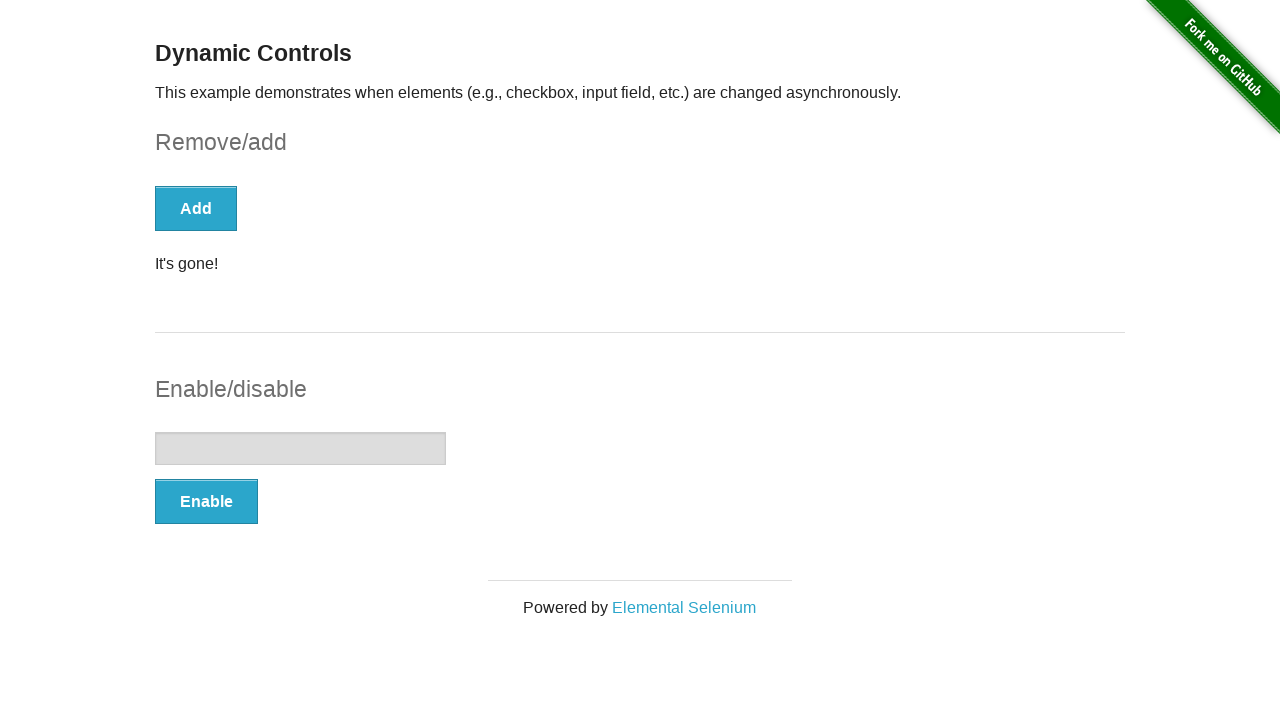

Clicked the Add button to restore the checkbox at (196, 208) on button:has-text('Add')
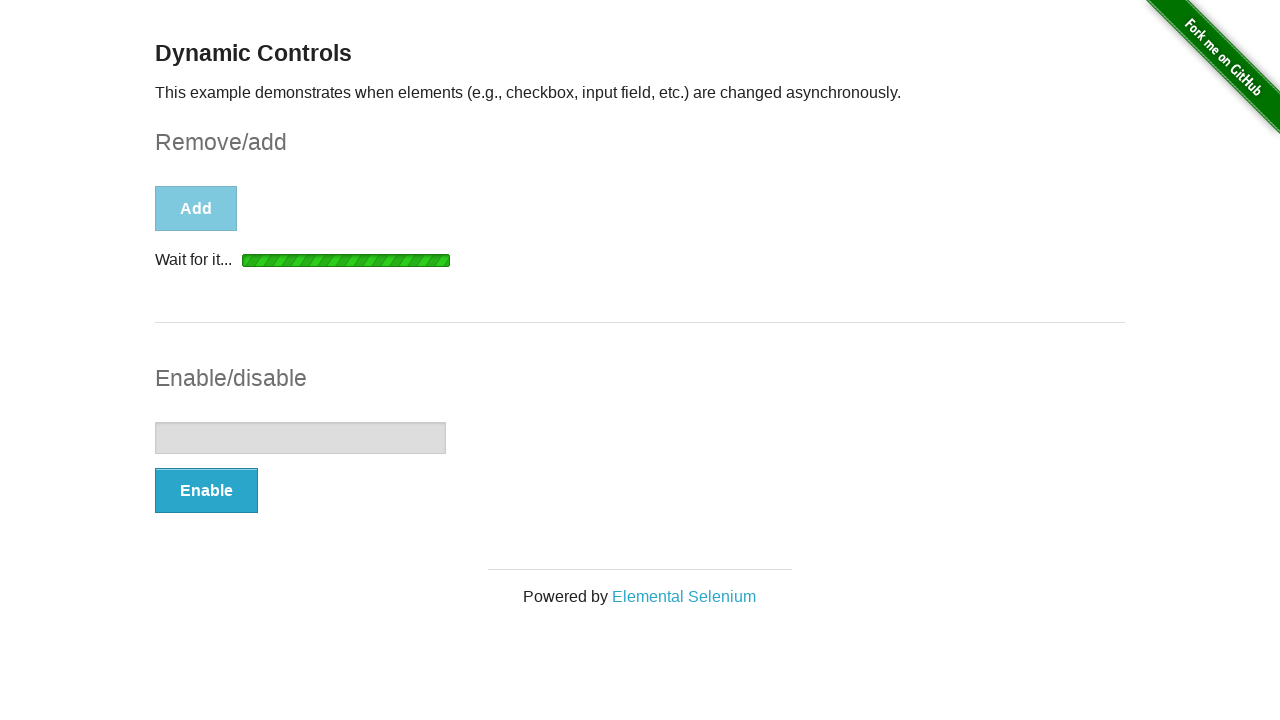

Waited for success message to appear
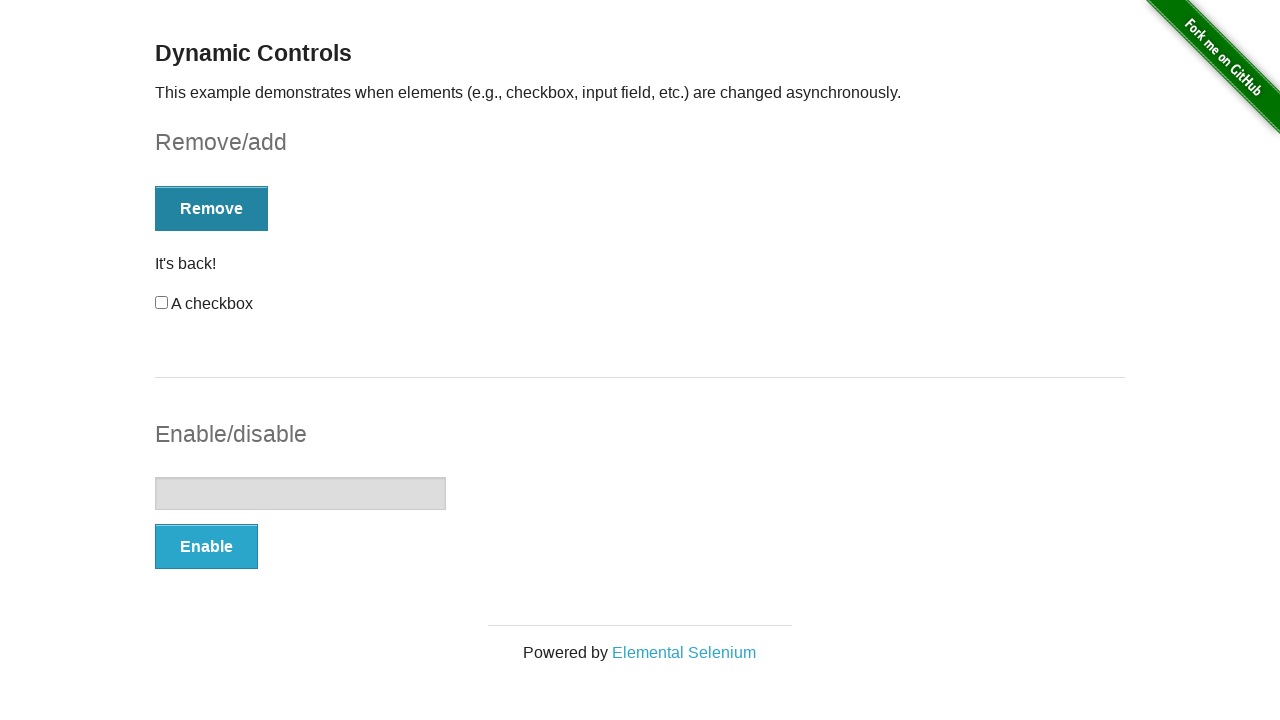

Retrieved success message: It's back!
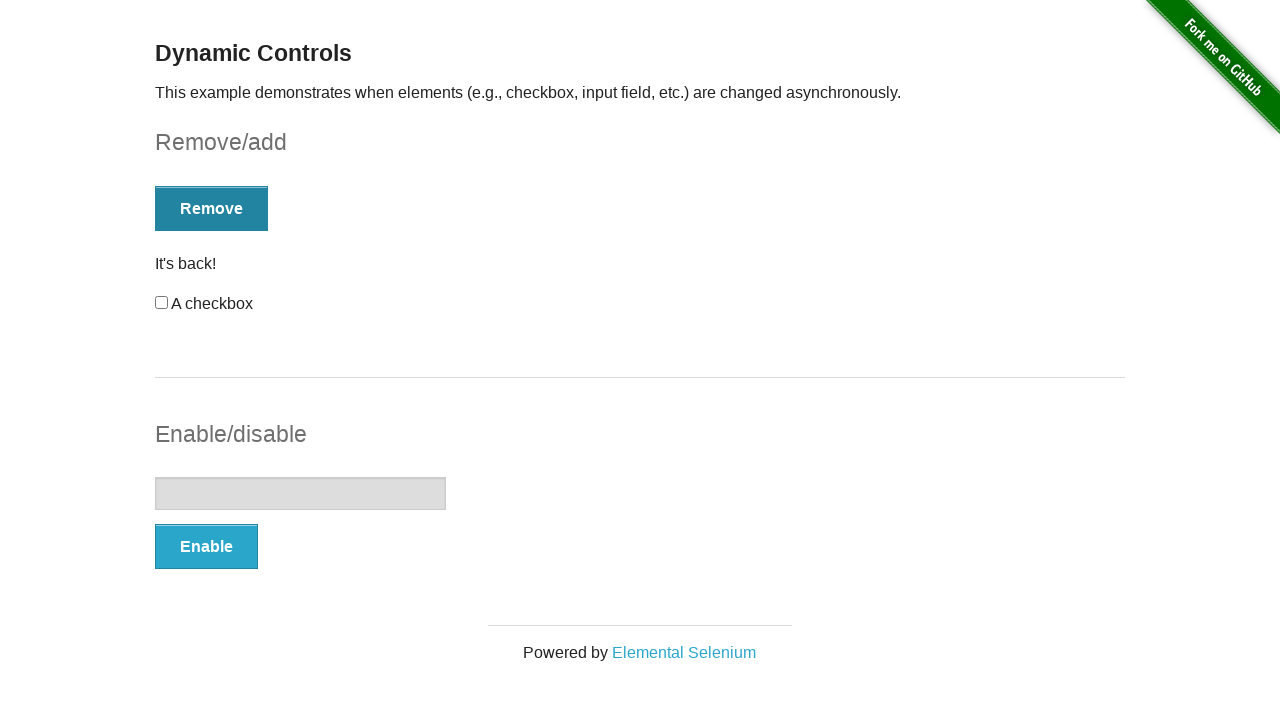

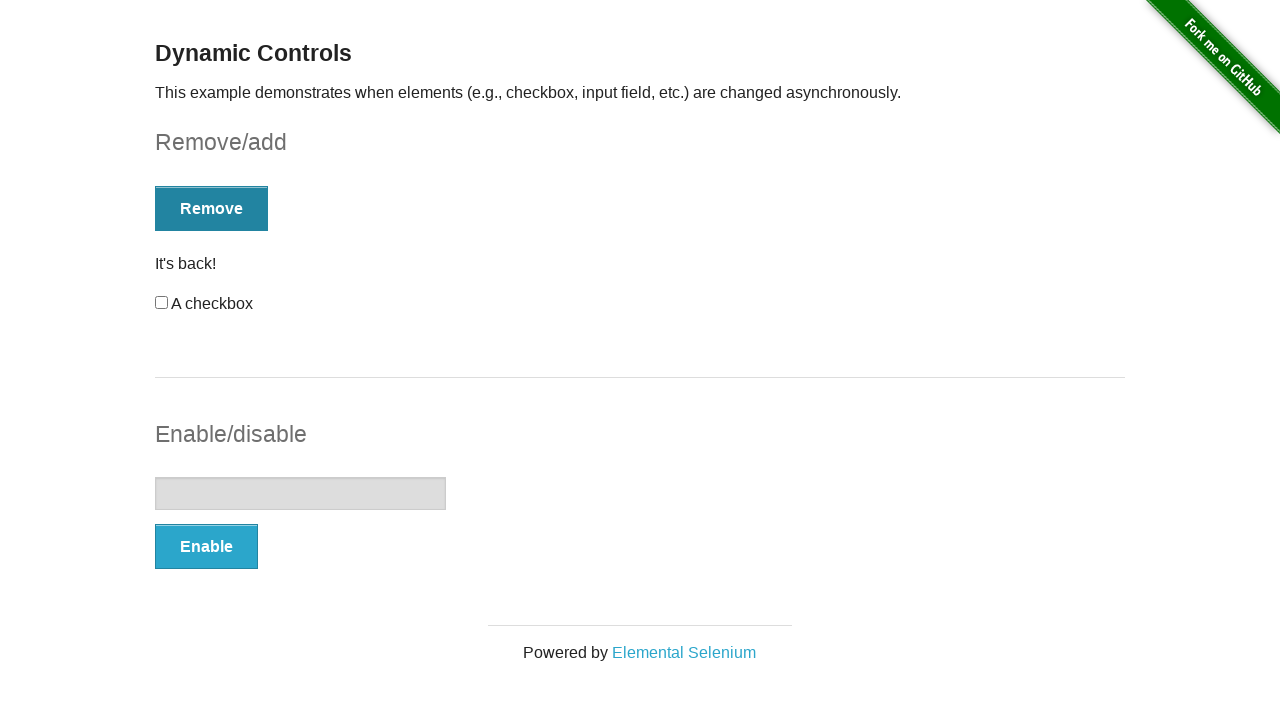